Tests clicking a button by finding it using its id, and verifies the page responds to the click interaction

Starting URL: https://testpages.herokuapp.com/styled/key-click-display-test.html

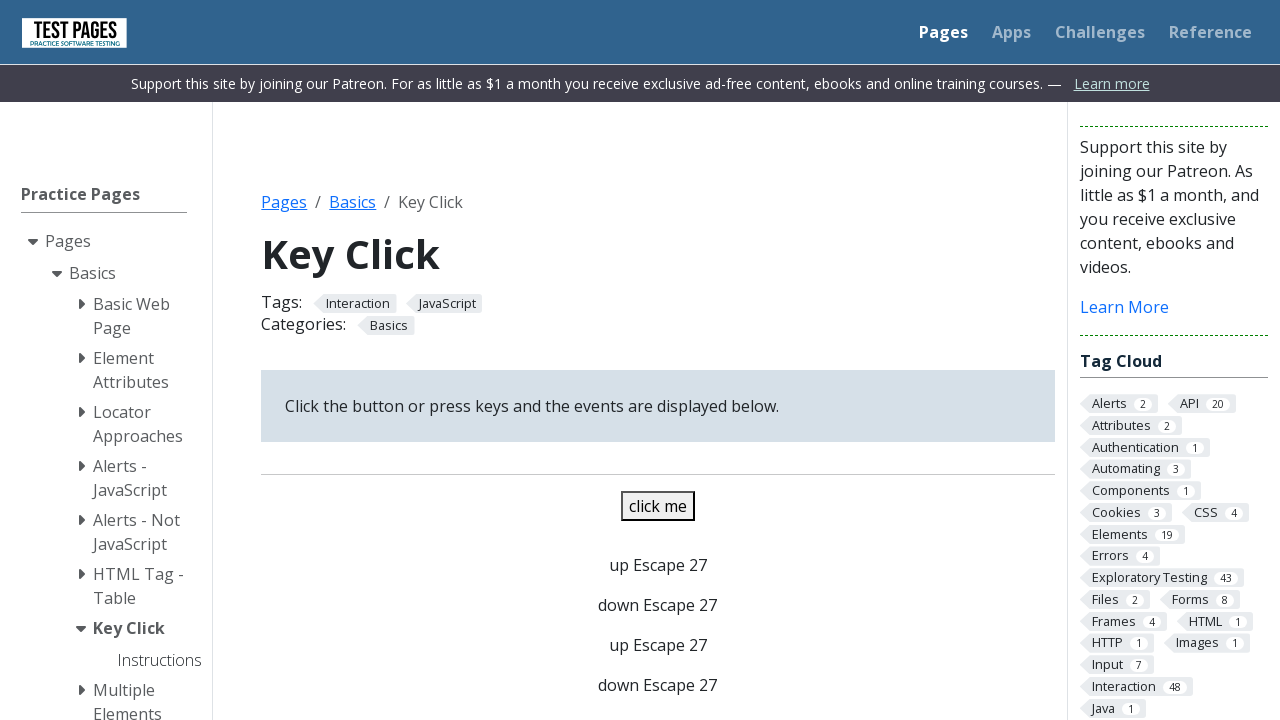

Clicked button element by id at (658, 506) on #button
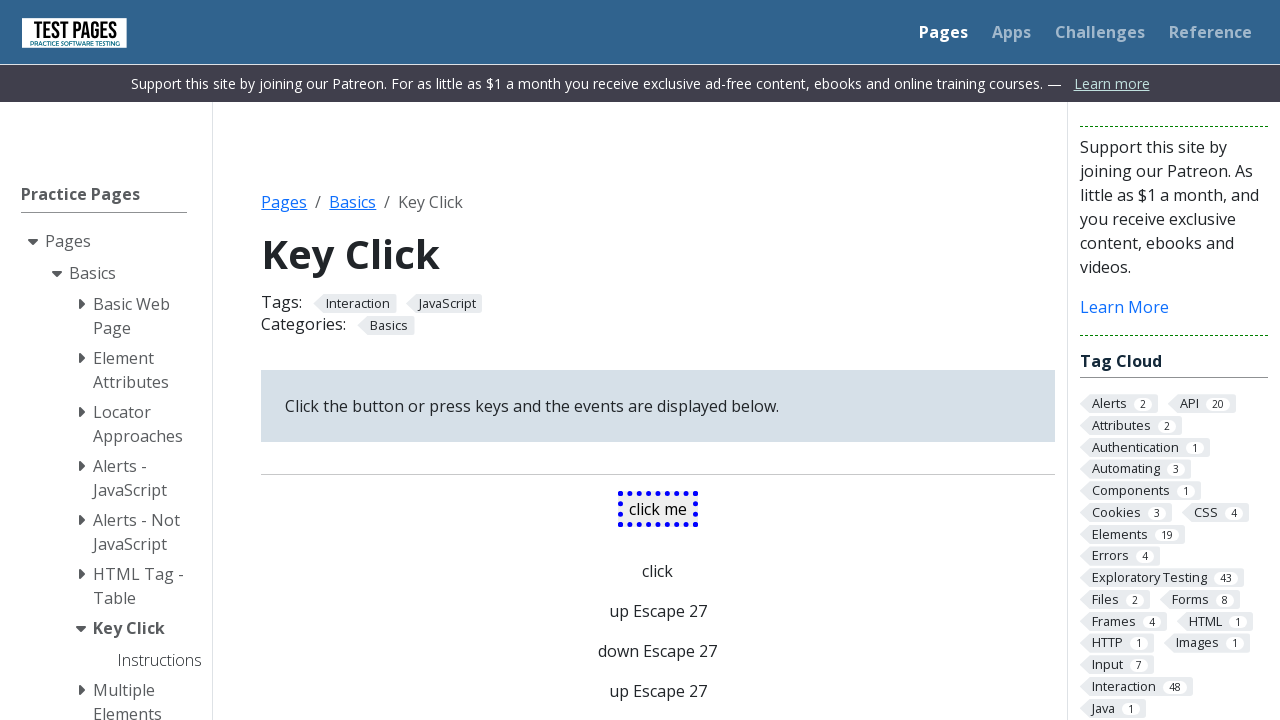

Click event was registered and displayed on the page
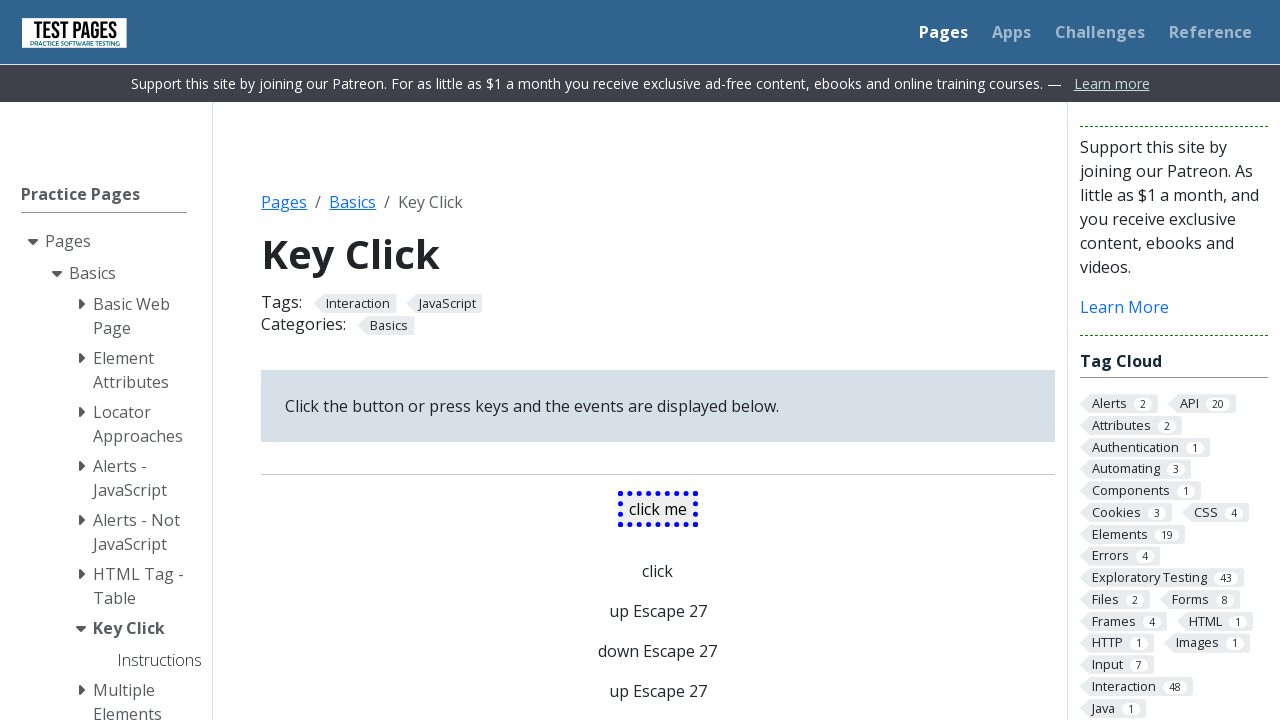

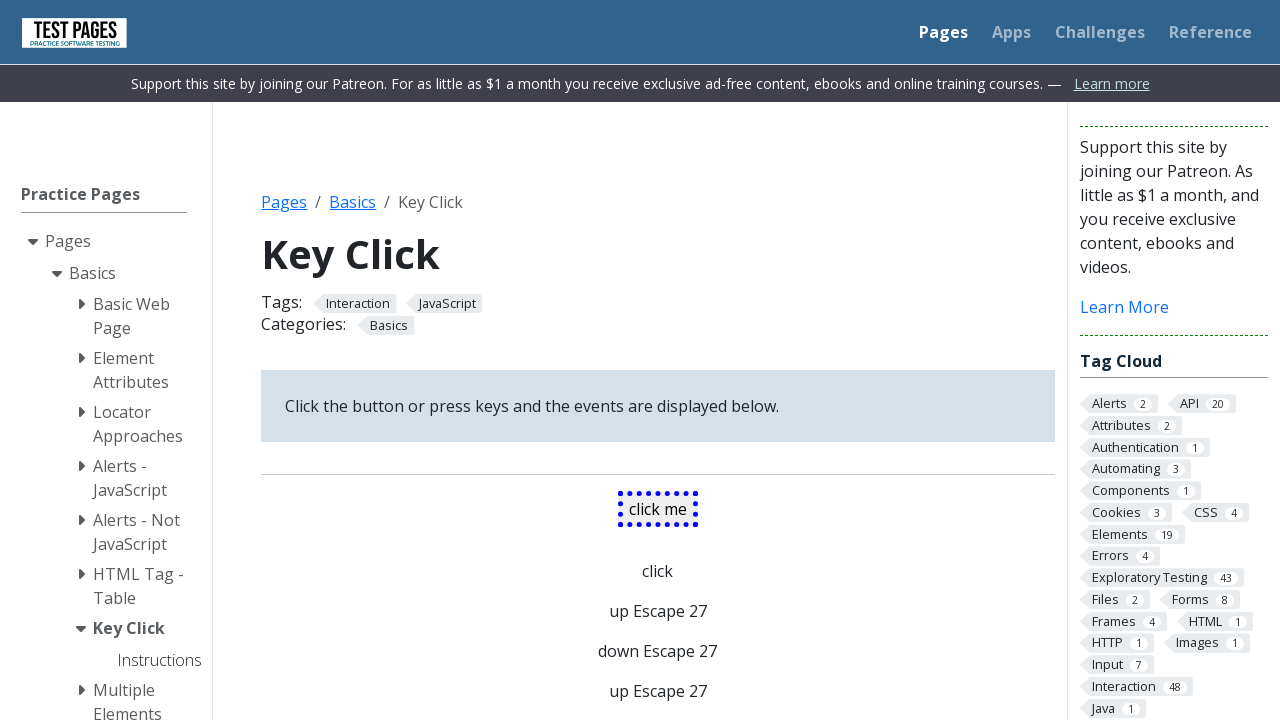